Tests dropdown selection by selecting an option by its visible text

Starting URL: https://kristinek.github.io/site/examples/actions

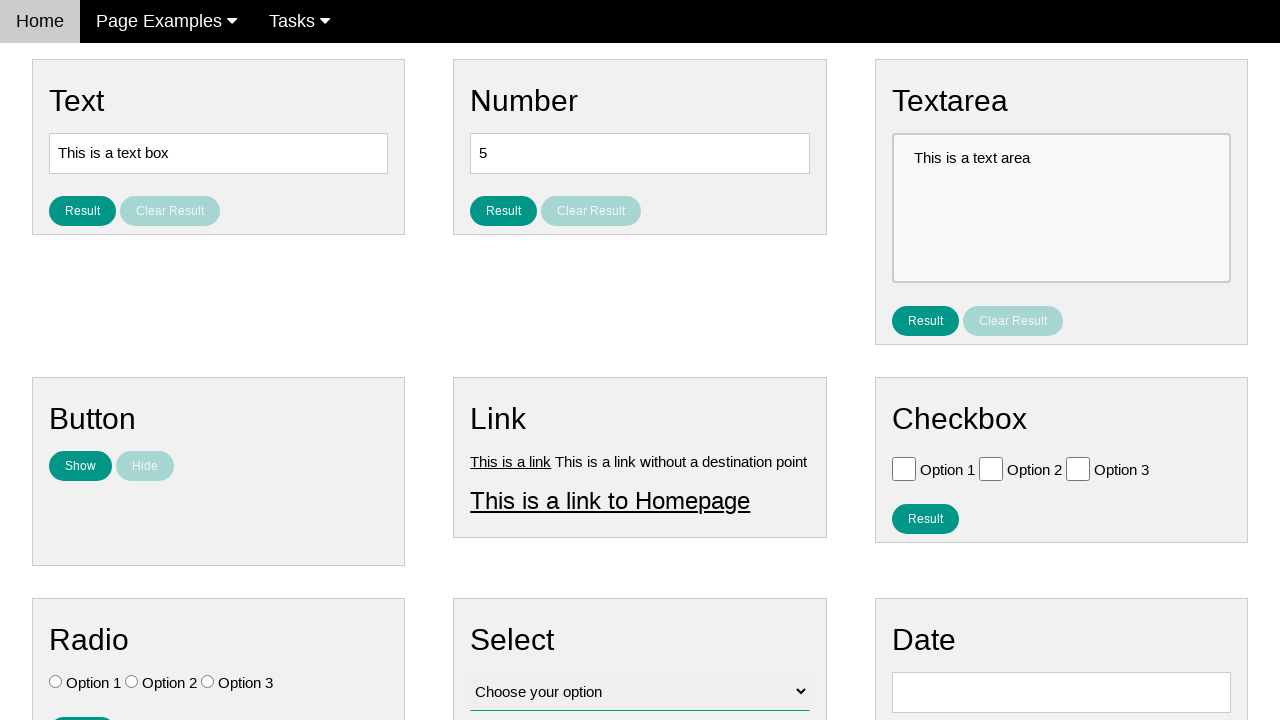

Navigated to actions example page
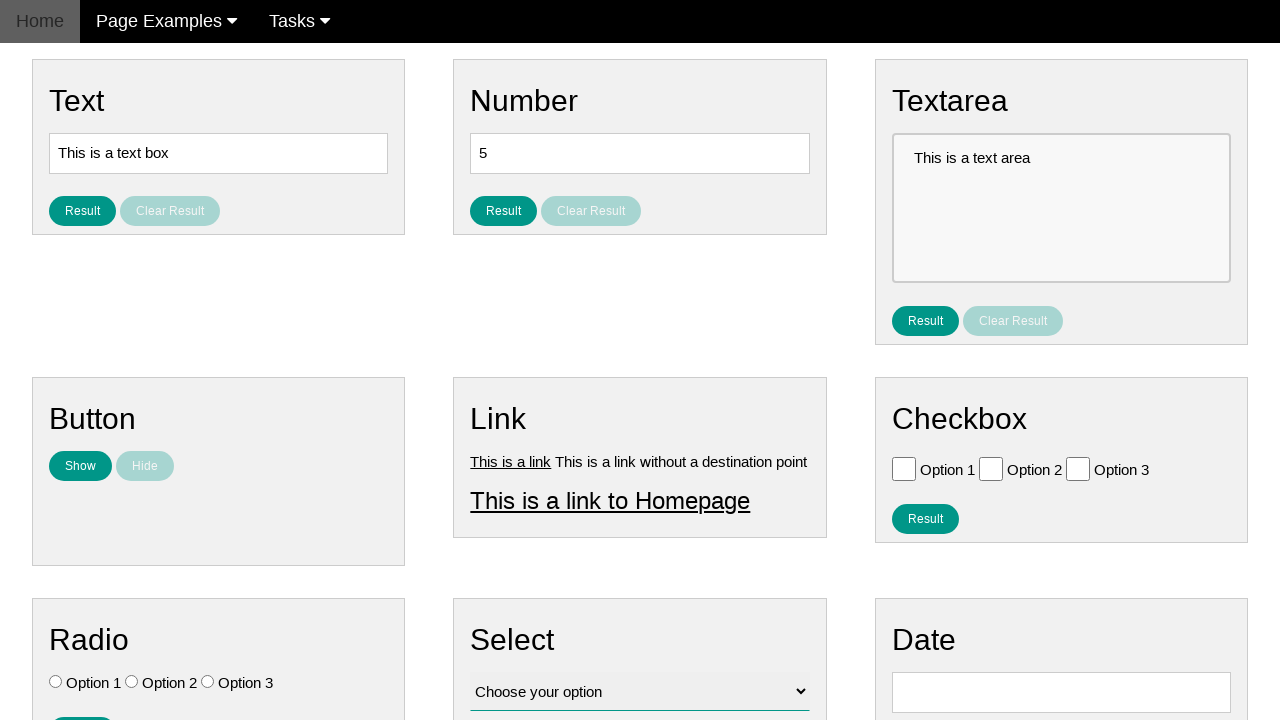

Selected 'Option 2' from dropdown by visible text on #vfb-12
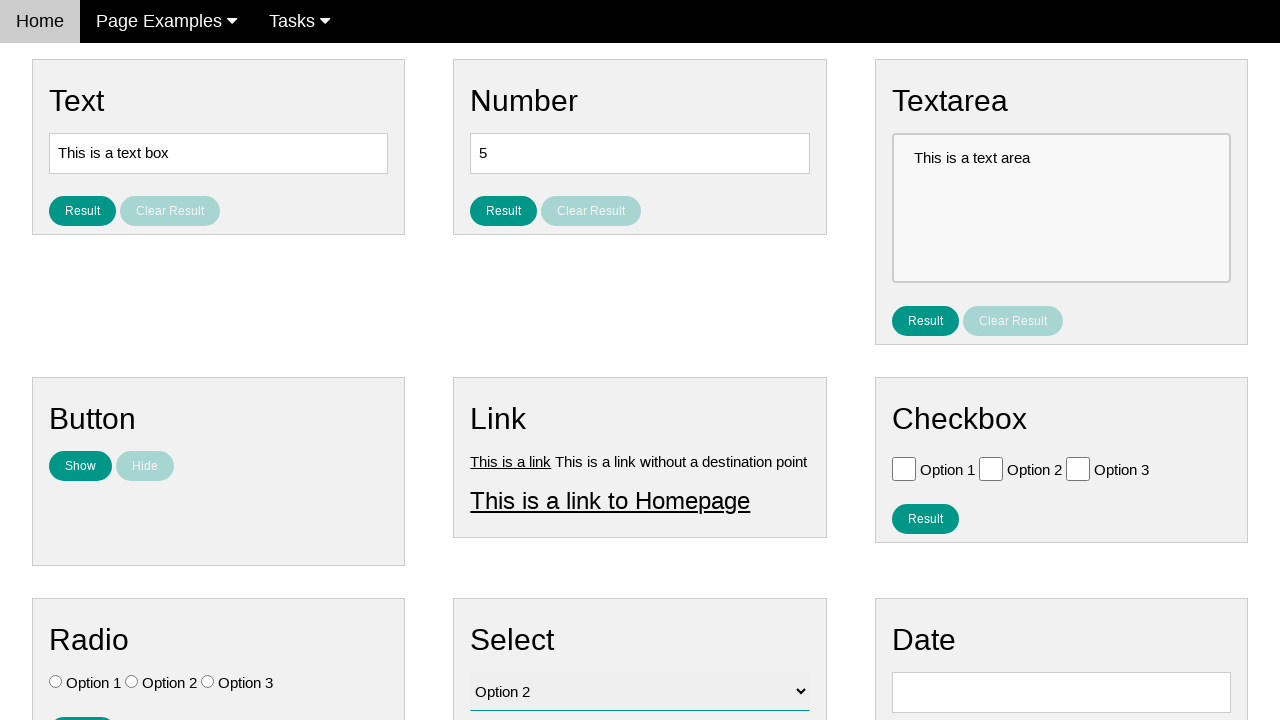

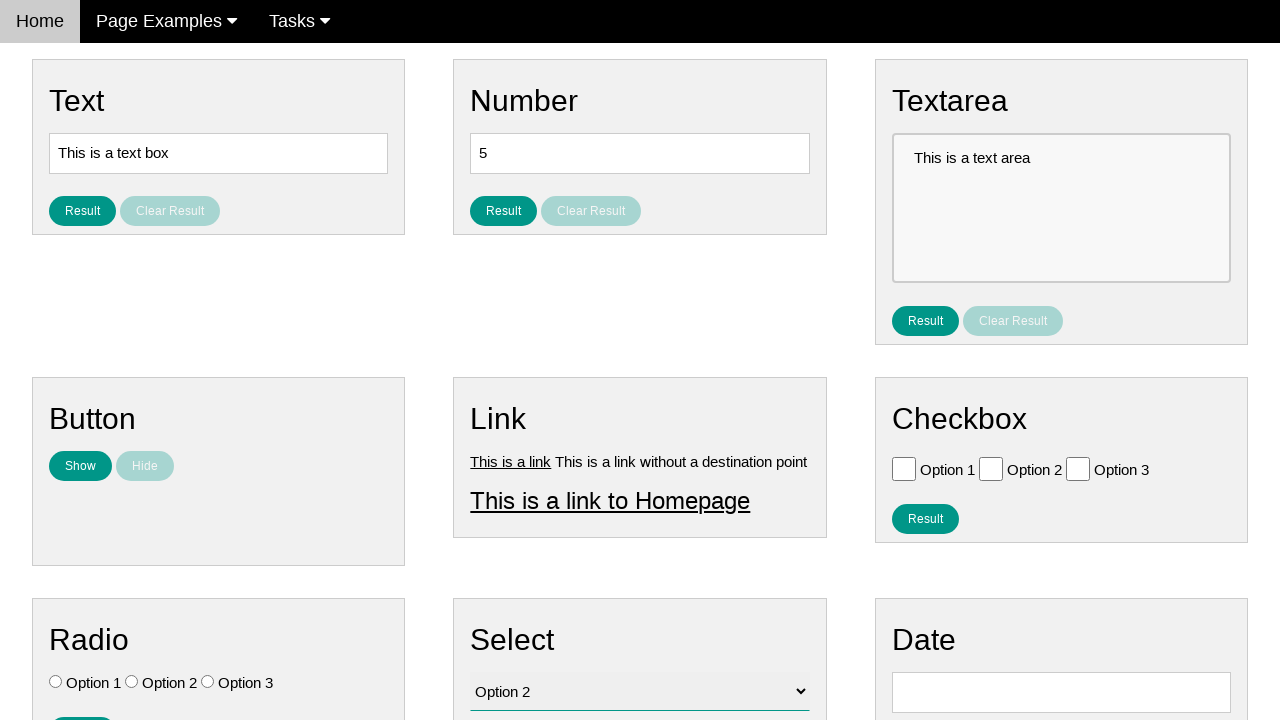